Tests a simple form by filling in first name, last name, city, and country fields using different element selectors (tag name, name, class, id), then submits the form by clicking a button.

Starting URL: http://suninjuly.github.io/simple_form_find_task.html

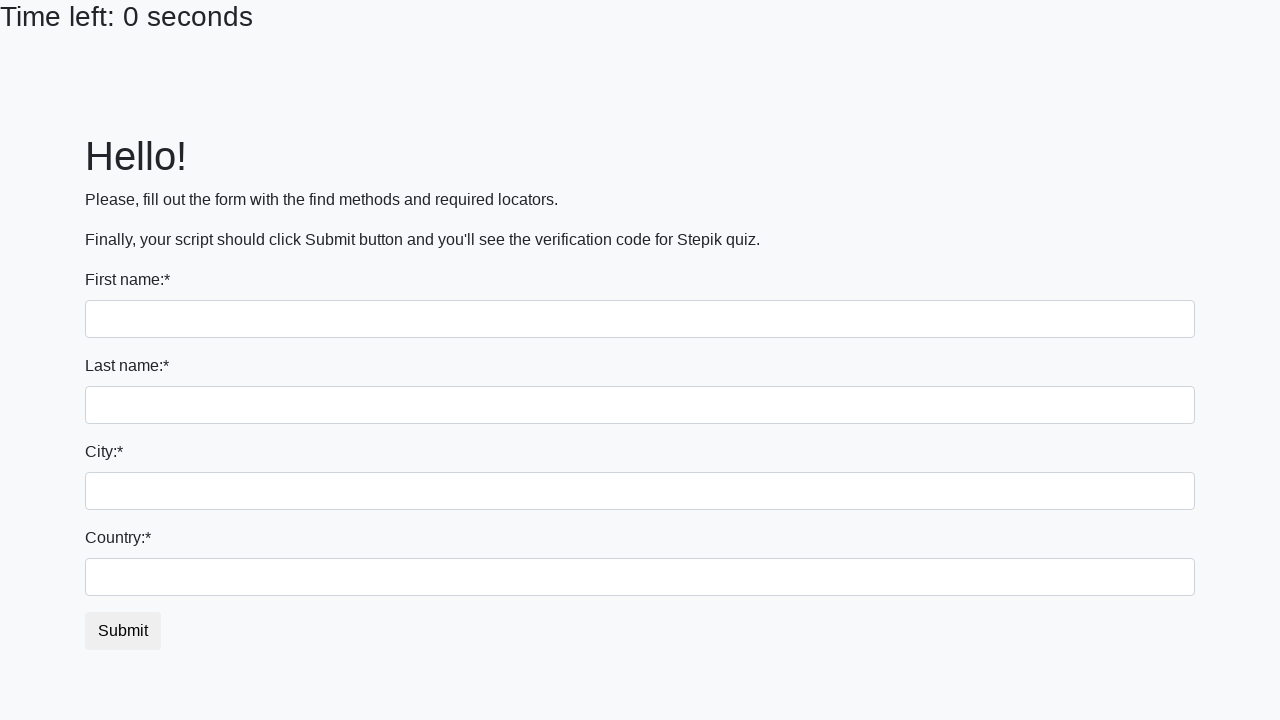

Filled first name field with 'Ivan' using first-of-type selector on input:first-of-type
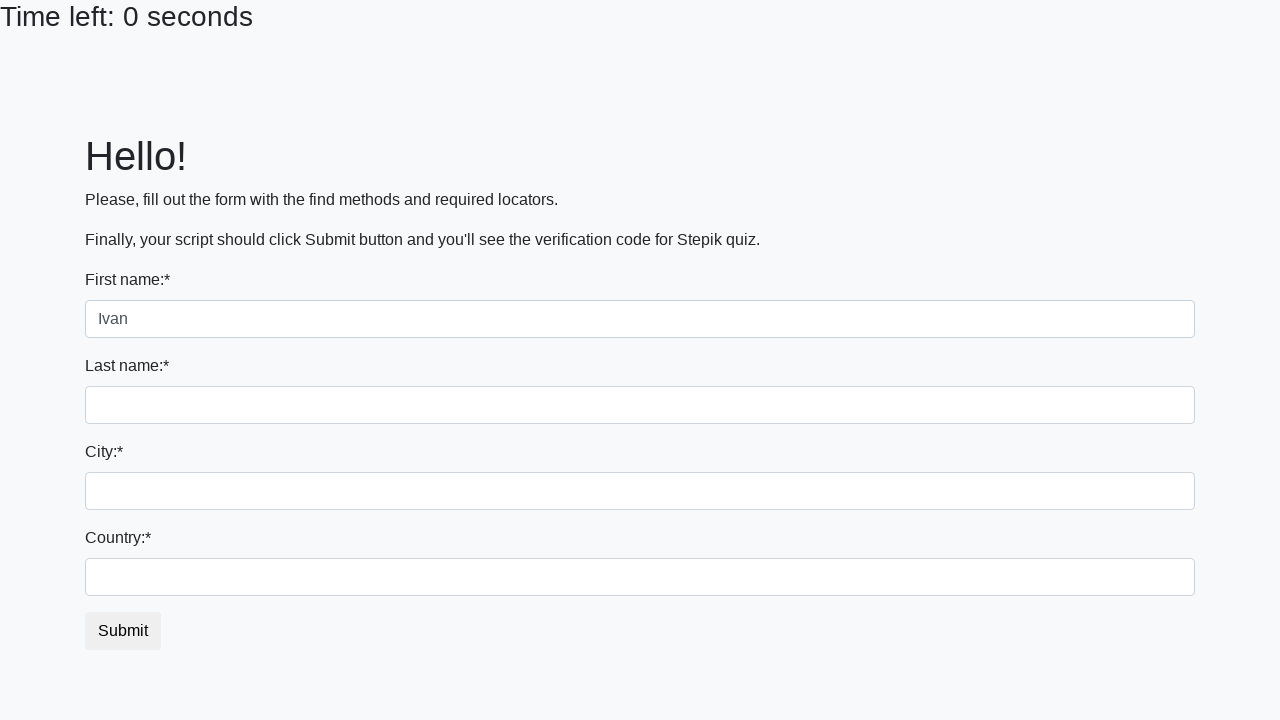

Filled last name field with 'Petrov' using name attribute on input[name='last_name']
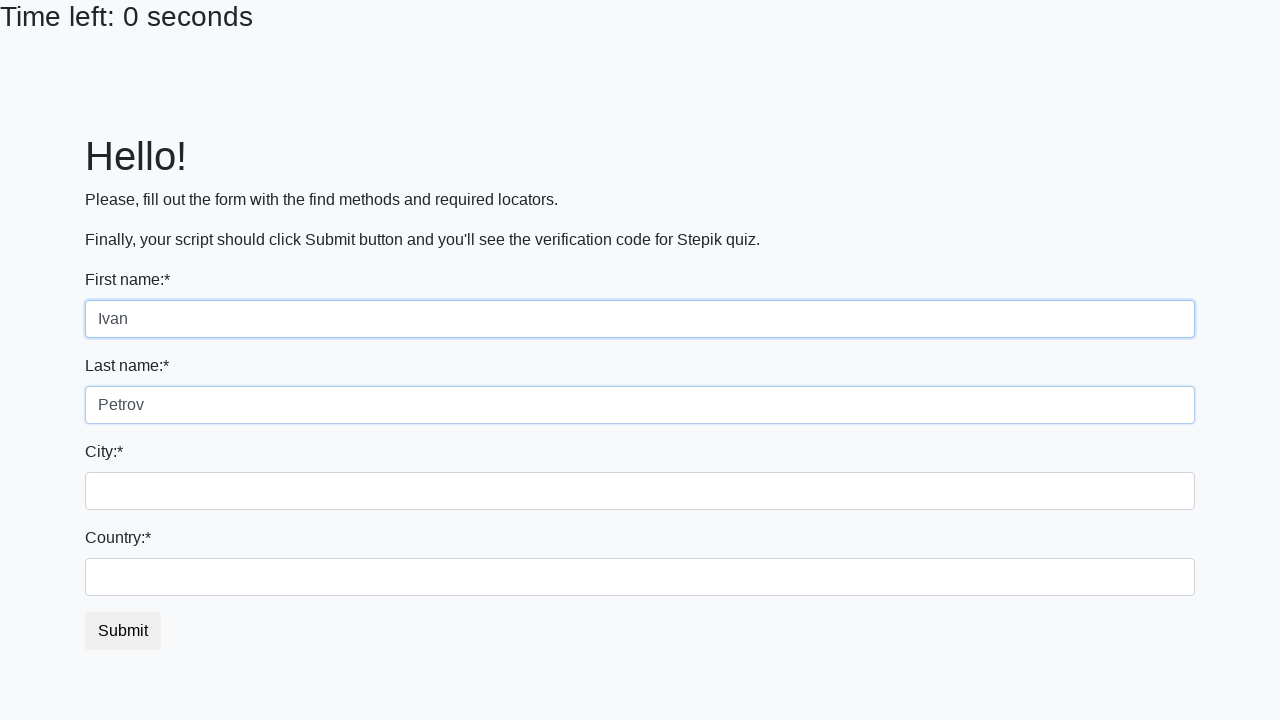

Filled city field with 'Smolensk' using class selector on .form-control.city
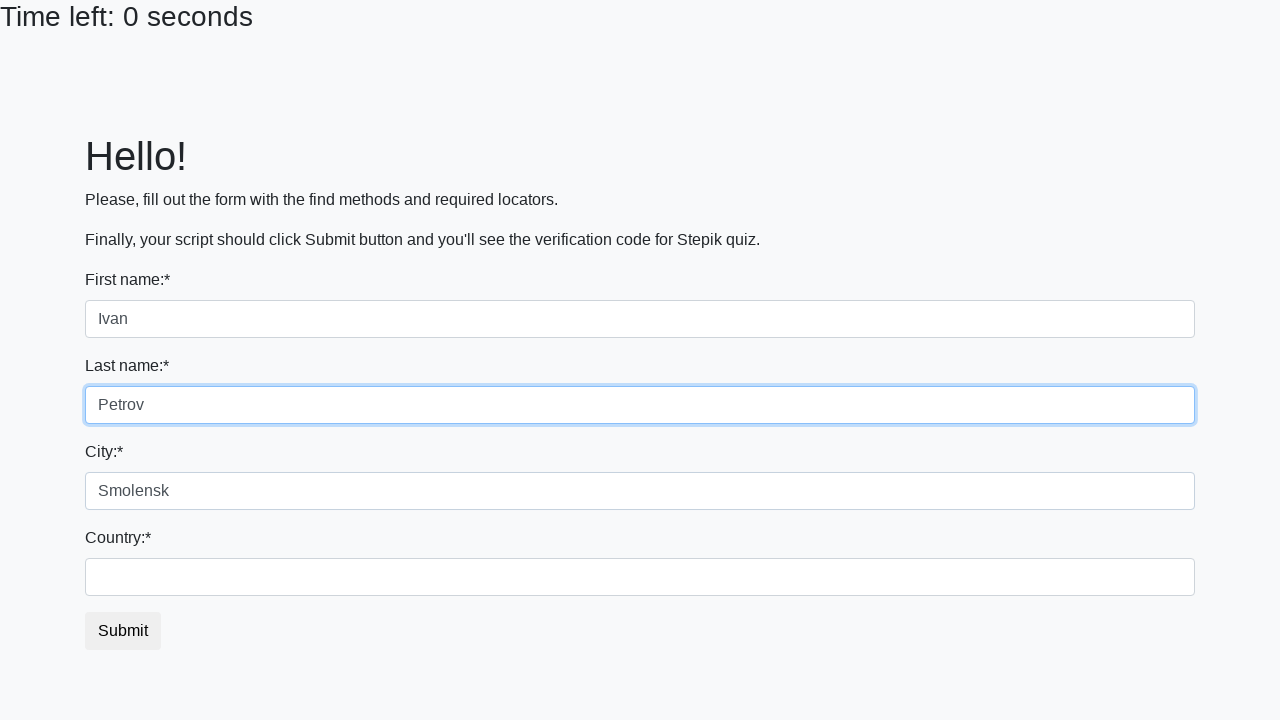

Filled country field with 'Russia' using ID selector on #country
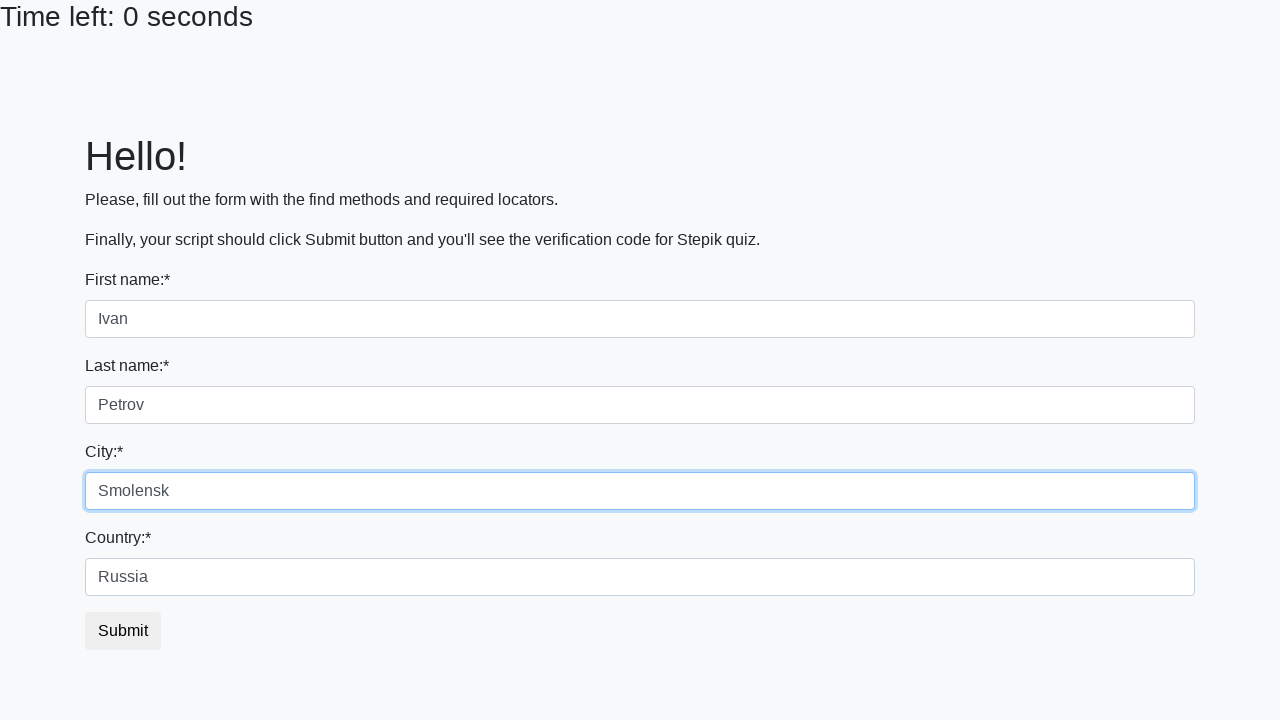

Clicked submit button to submit the form at (123, 631) on button.btn
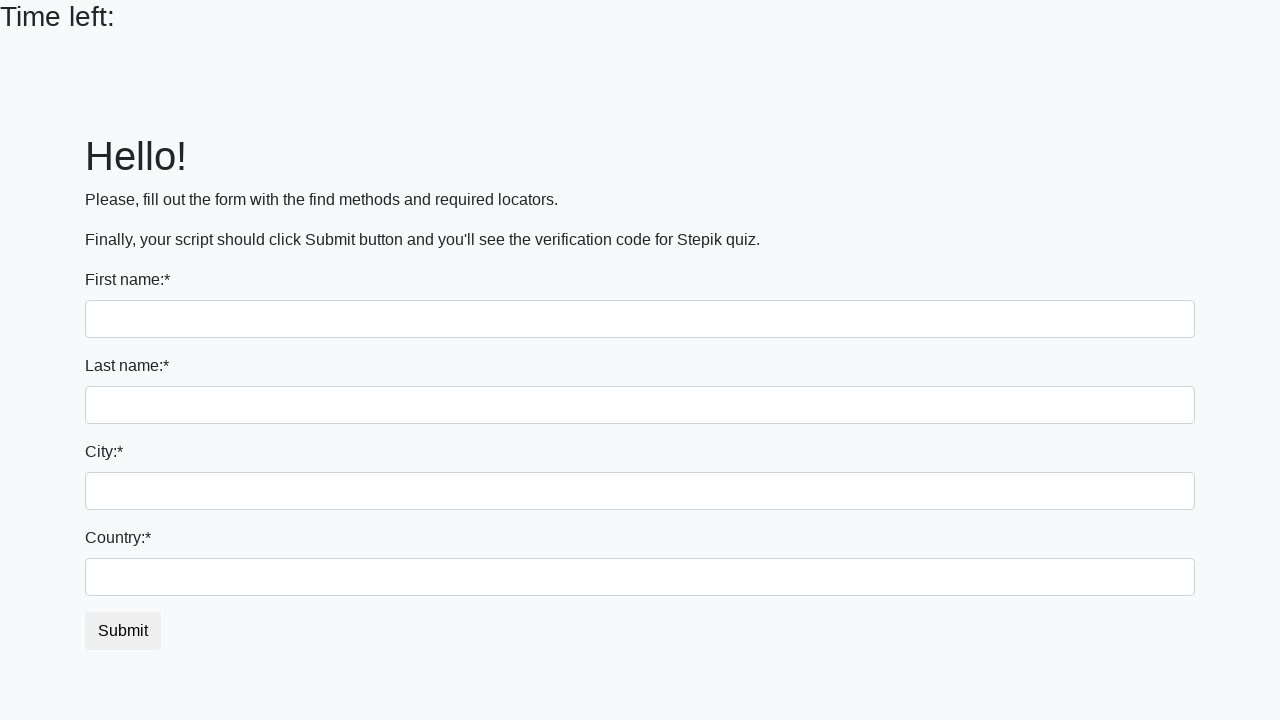

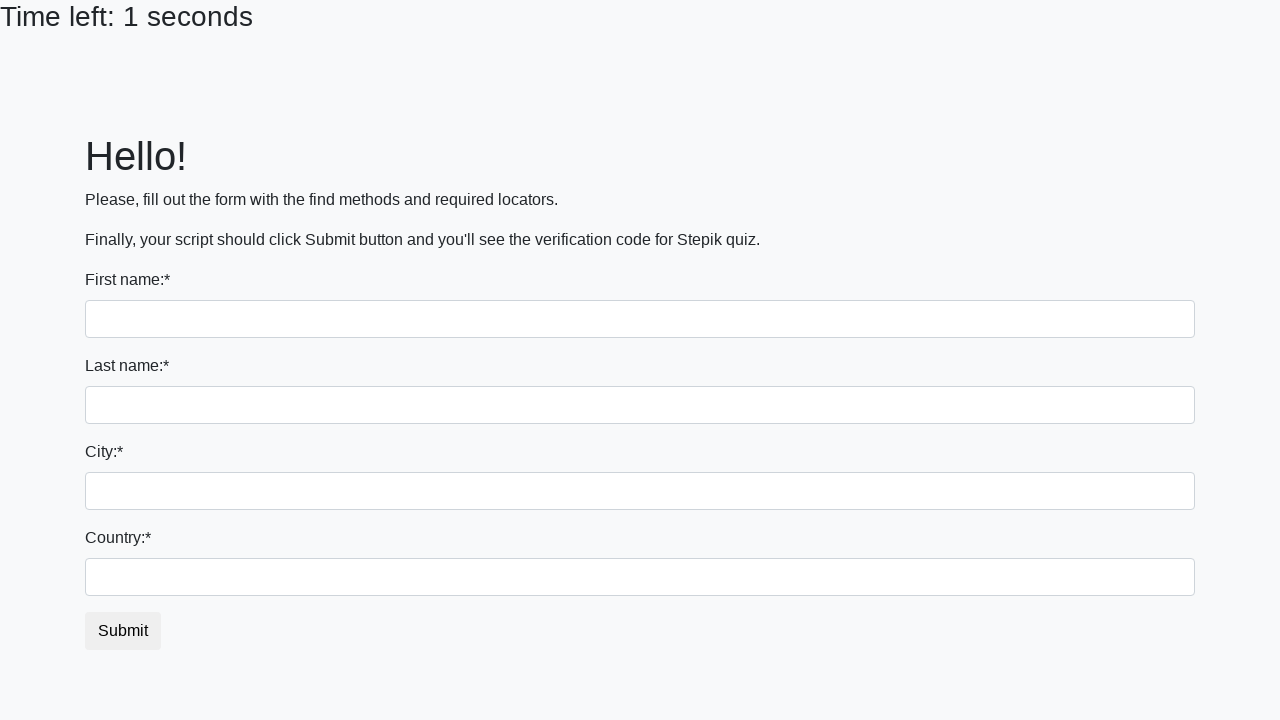